Tests mouse interaction by moving the cursor by a specific offset (10 pixels right, 20 pixels down) from the initial position and performing a click action on Flipkart's homepage.

Starting URL: https://www.flipkart.com/

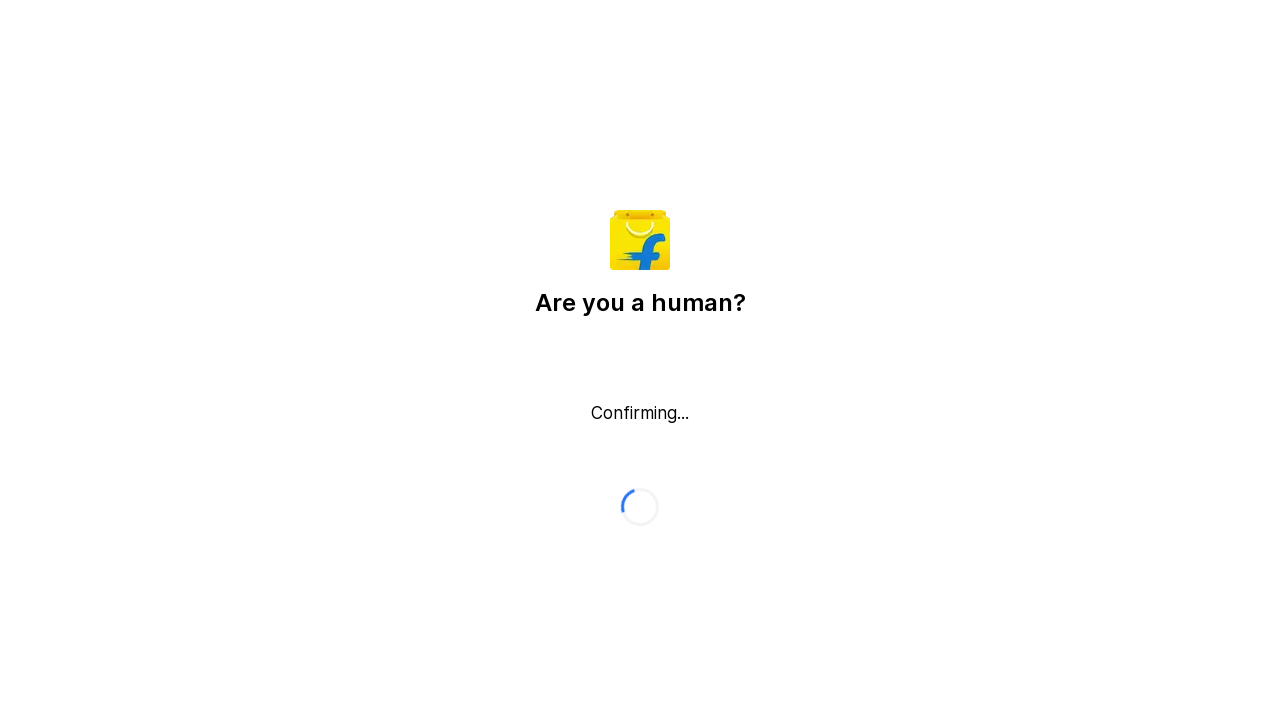

Navigated to Flipkart homepage
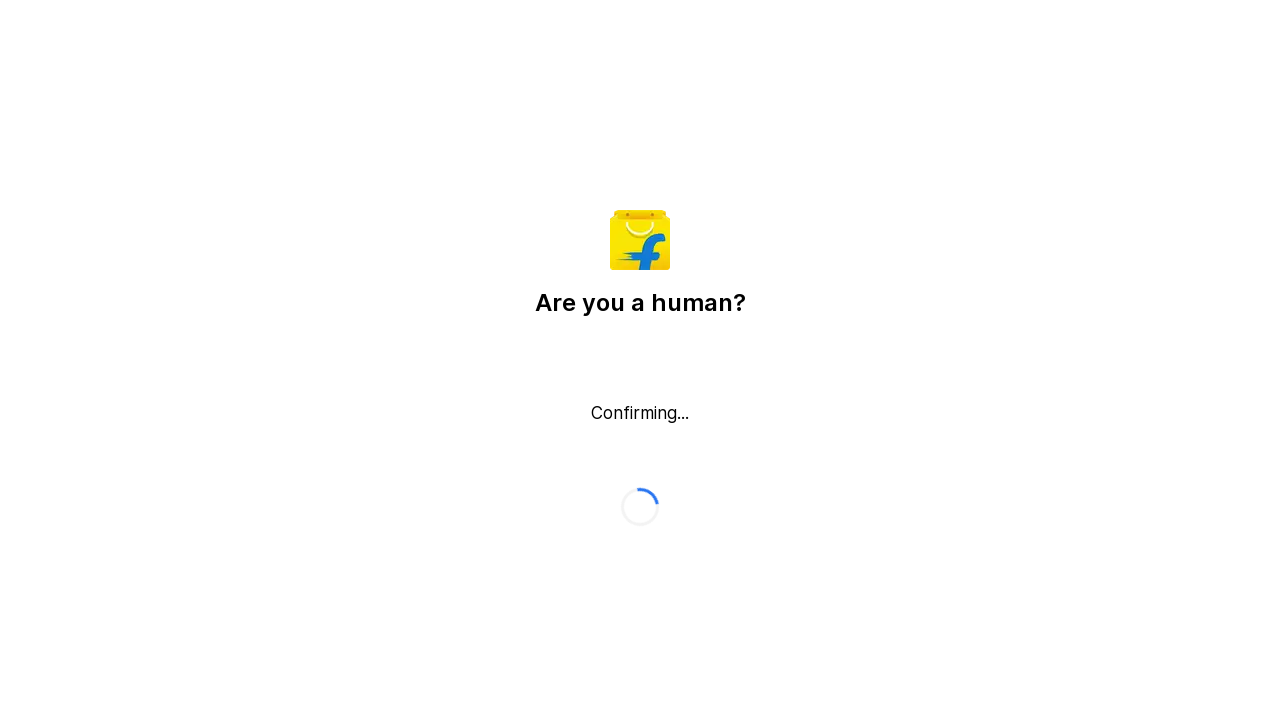

Moved mouse cursor by offset (10 pixels right, 20 pixels down) from initial position at (10, 20)
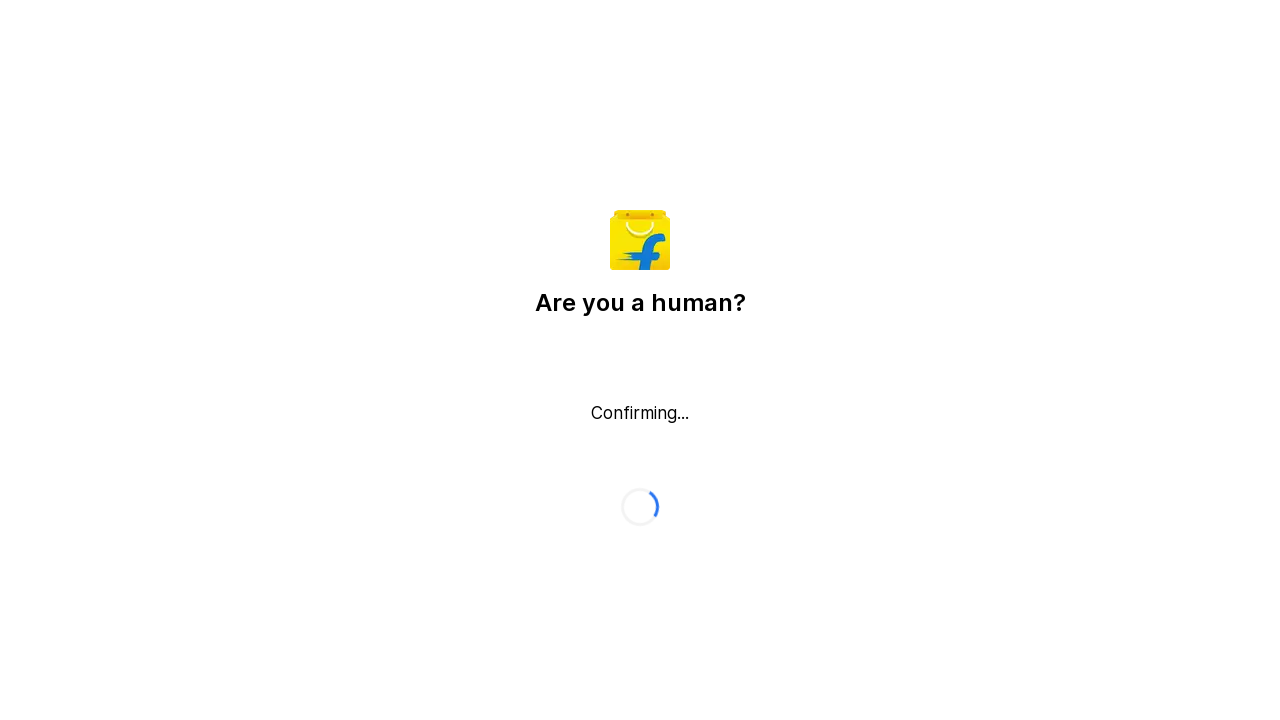

Clicked at the offset position (10, 20) at (10, 20)
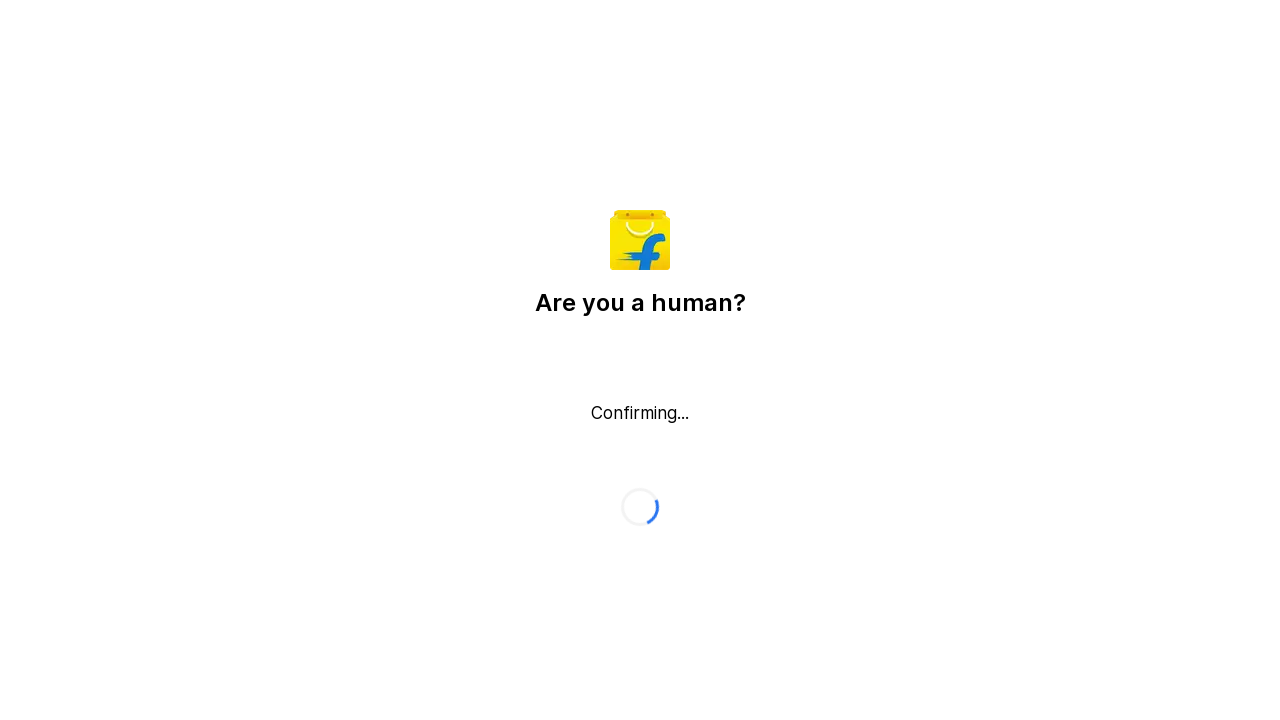

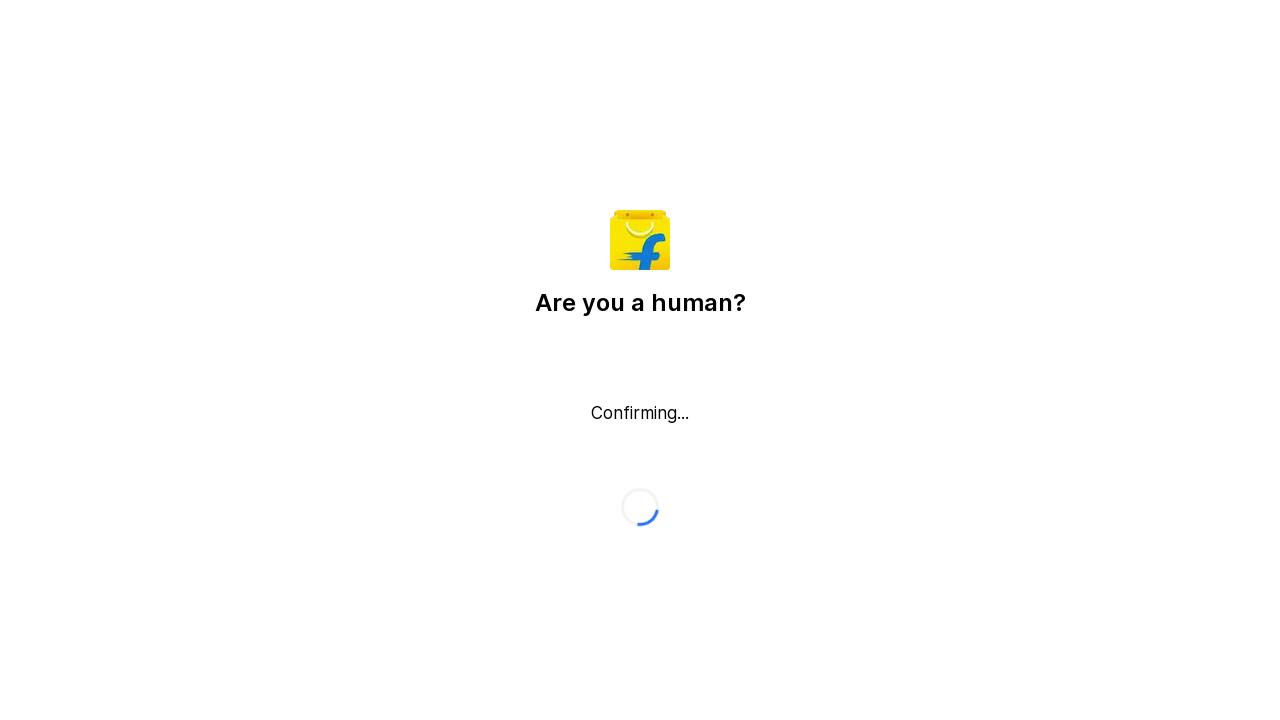